Tests prompt alert functionality by clicking a button to trigger a prompt, entering text into the prompt, and accepting it

Starting URL: https://www.tutorialspoint.com/selenium/practice/alerts.php

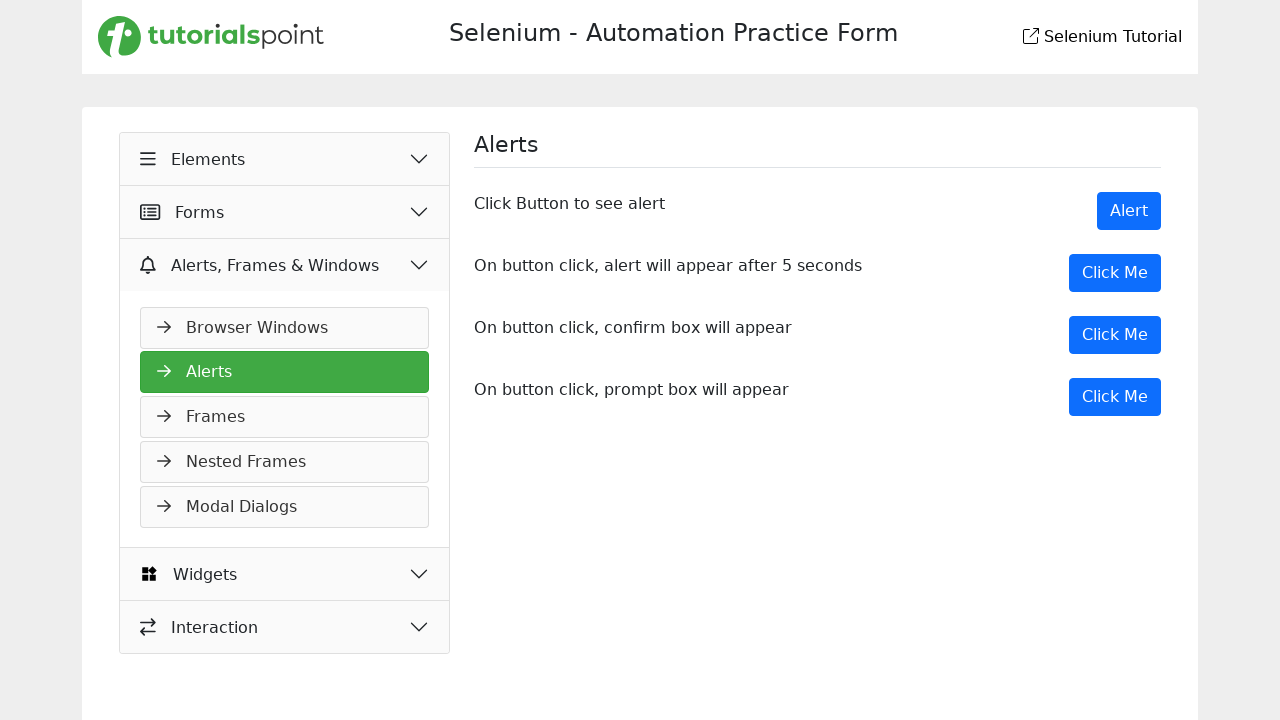

Clicked button to trigger prompt alert at (1115, 397) on xpath=/html/body/main/div/div/div[2]/div[4]/button
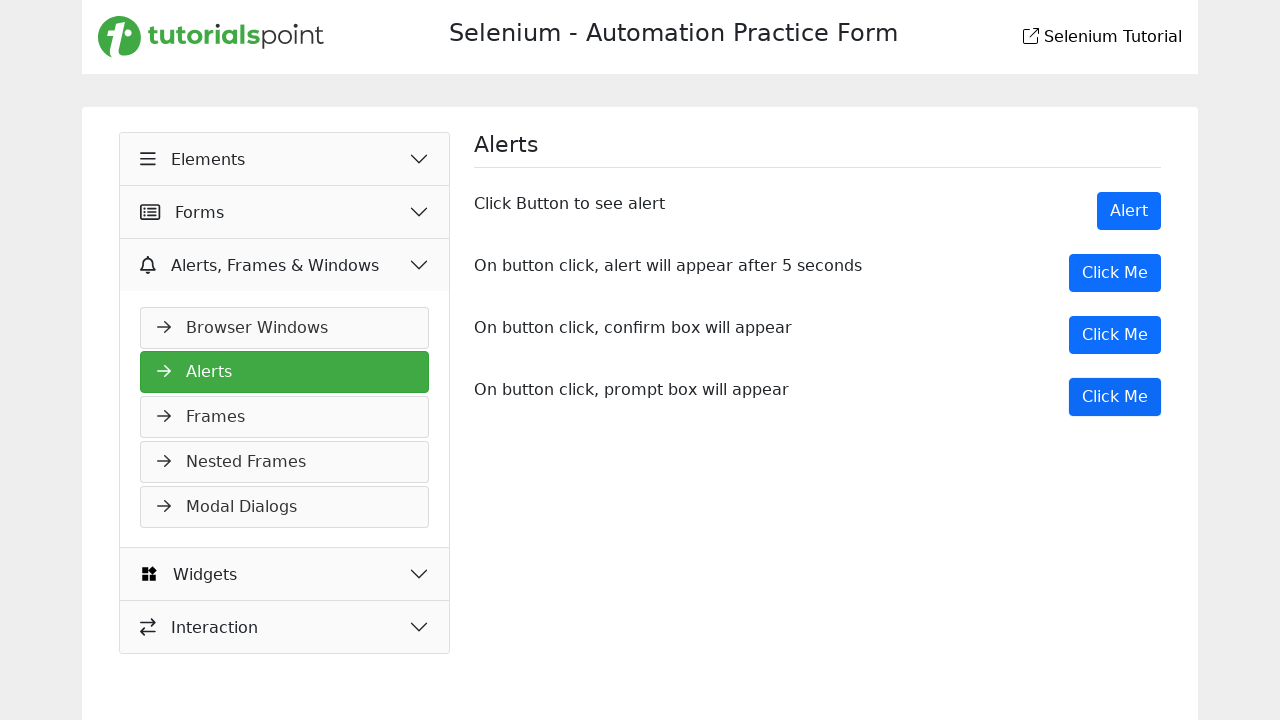

Set up dialog handler to accept prompt with 'fatma'
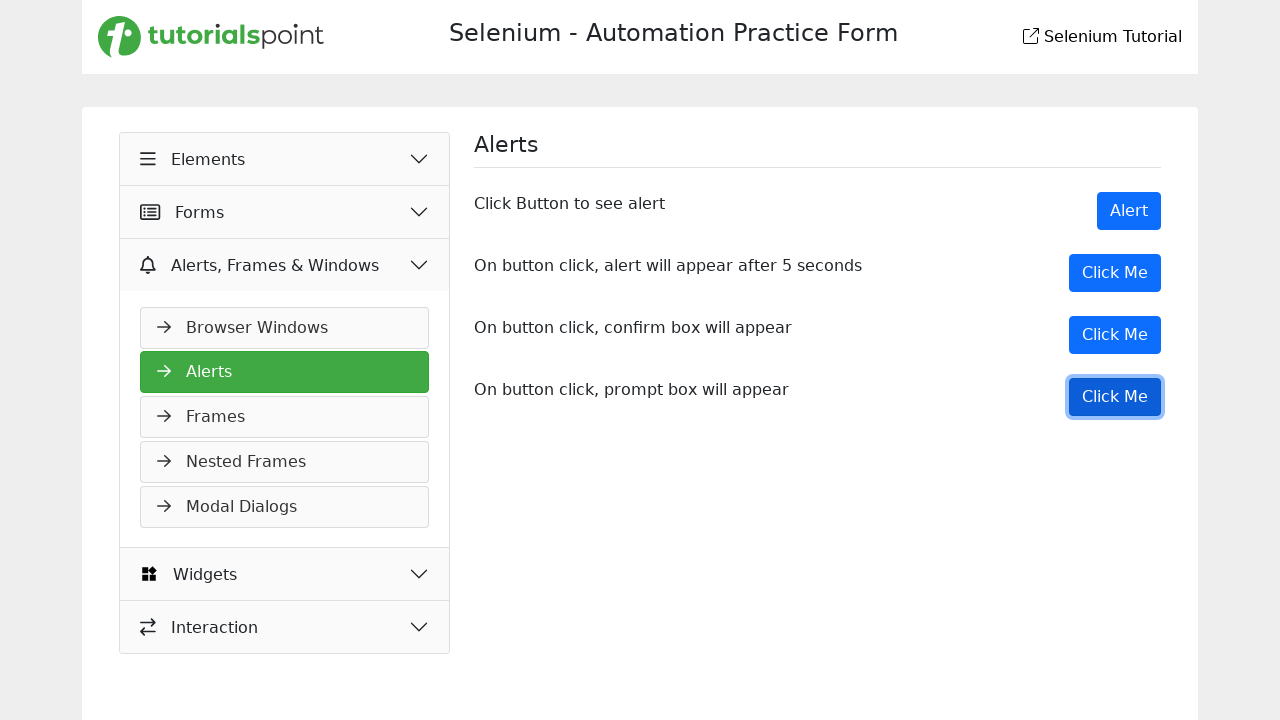

Page loaded after prompt was accepted
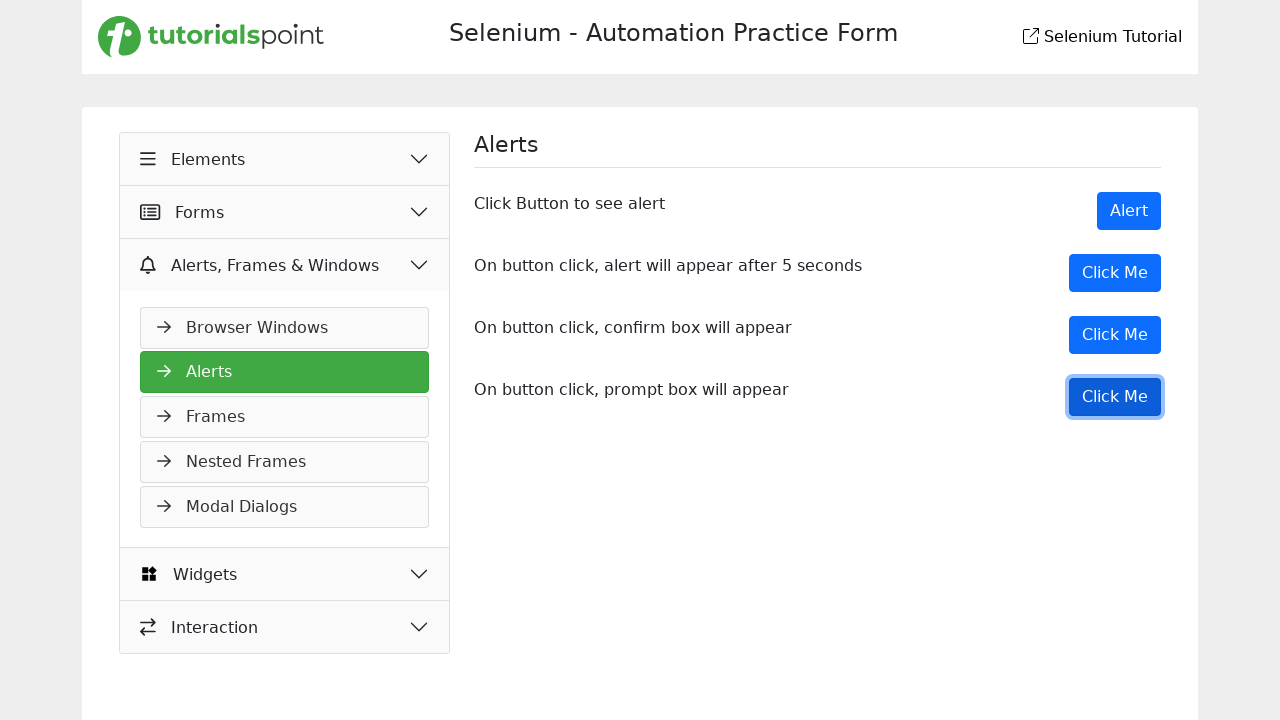

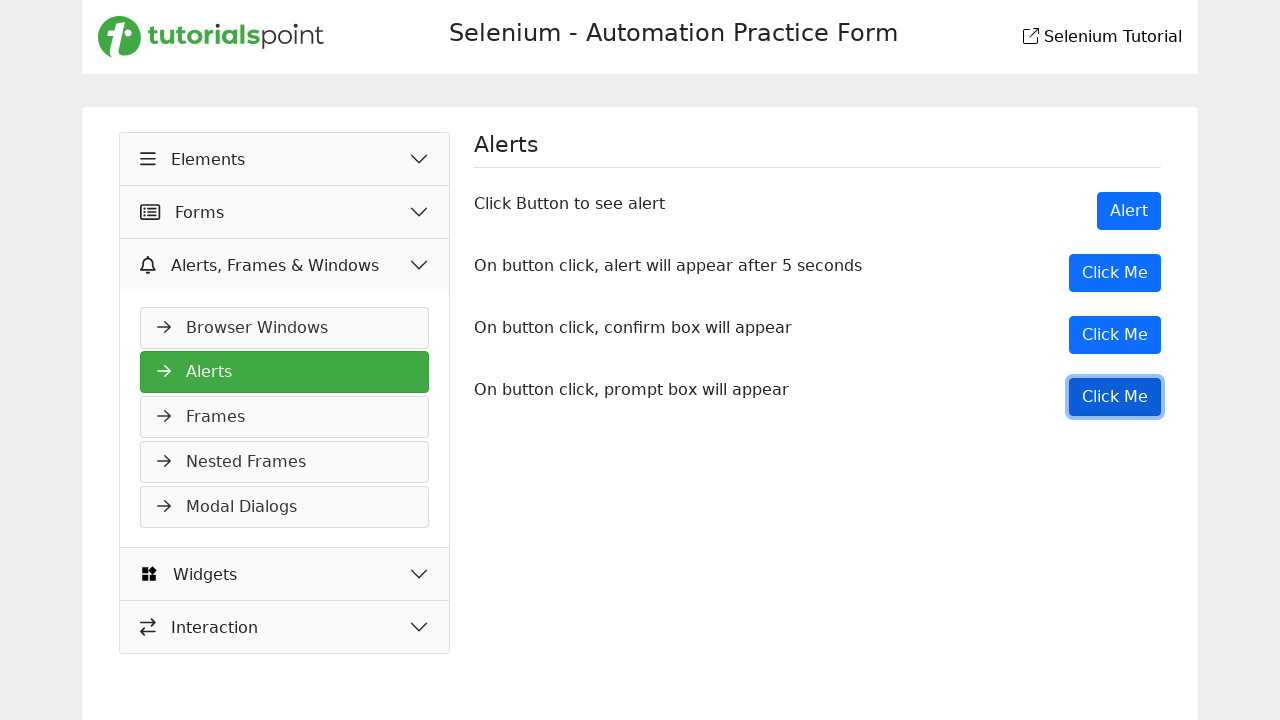